Tests form submission with invalid phone number to verify validation behavior

Starting URL: https://lm.skillbox.cc/qa_tester/module02/homework1/

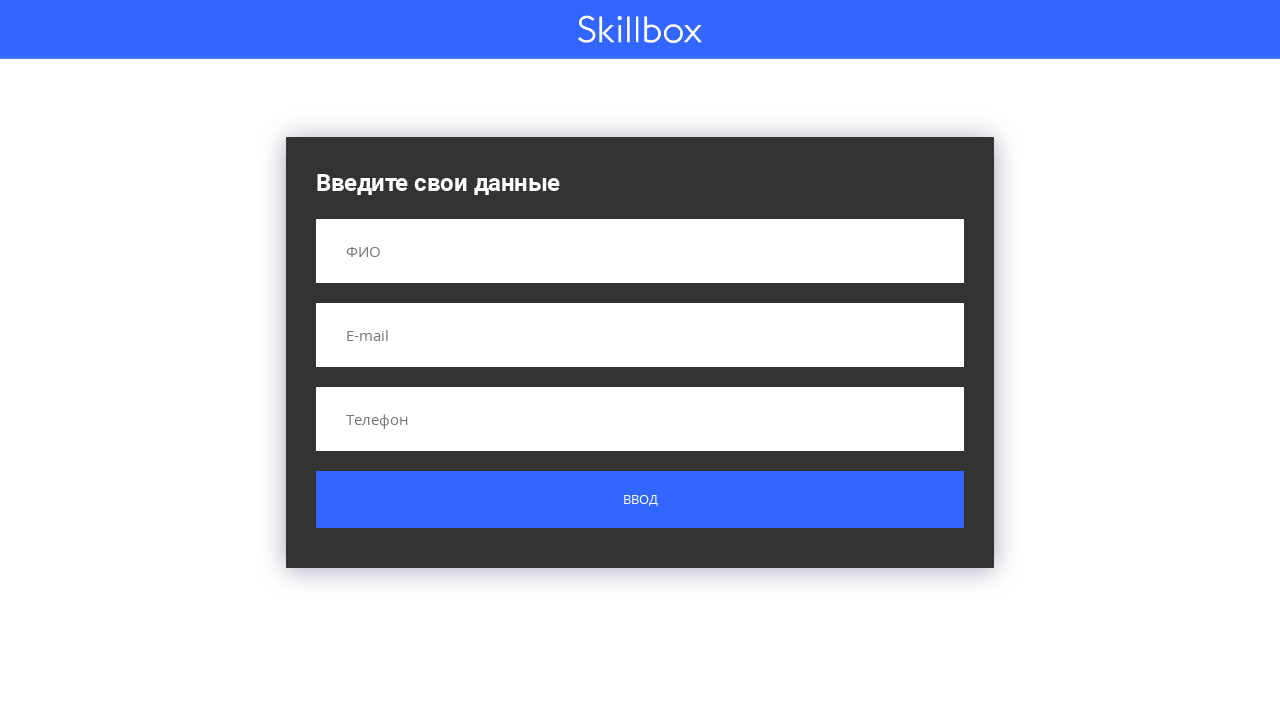

Filled phone field with invalid data 'addadas' on input[name='phone']
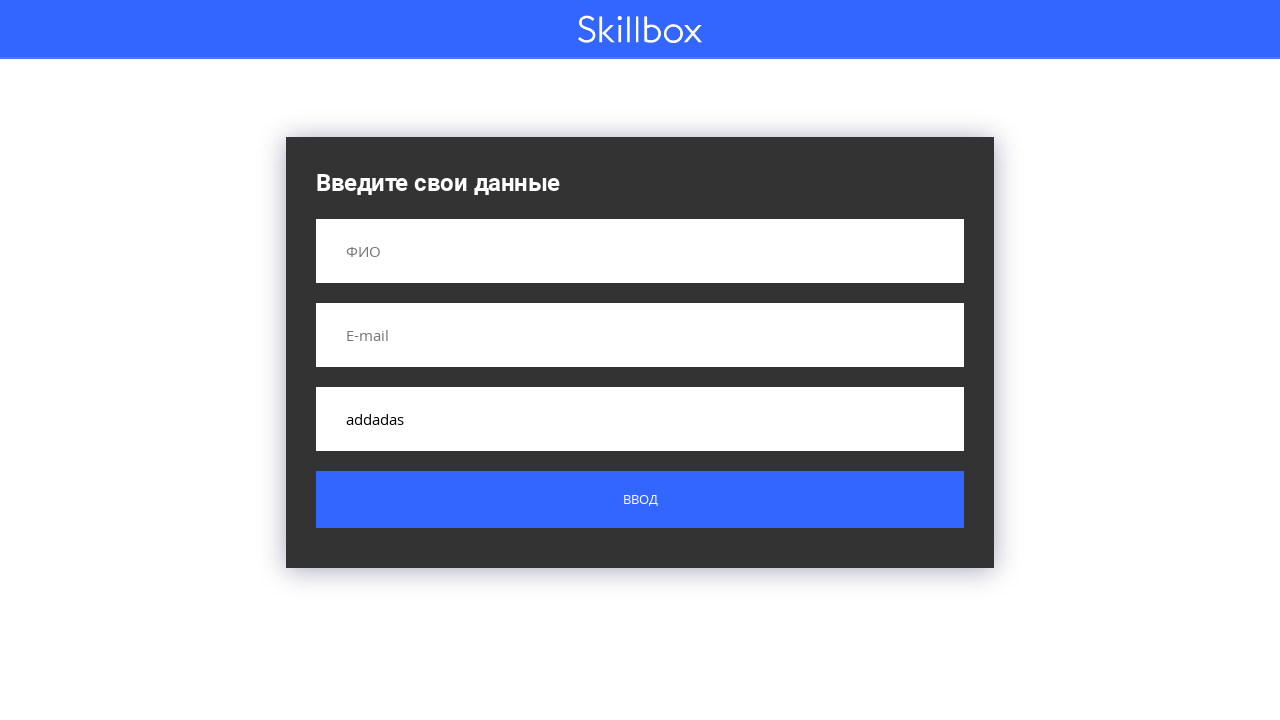

Clicked submit button to submit form with invalid phone at (640, 500) on .button
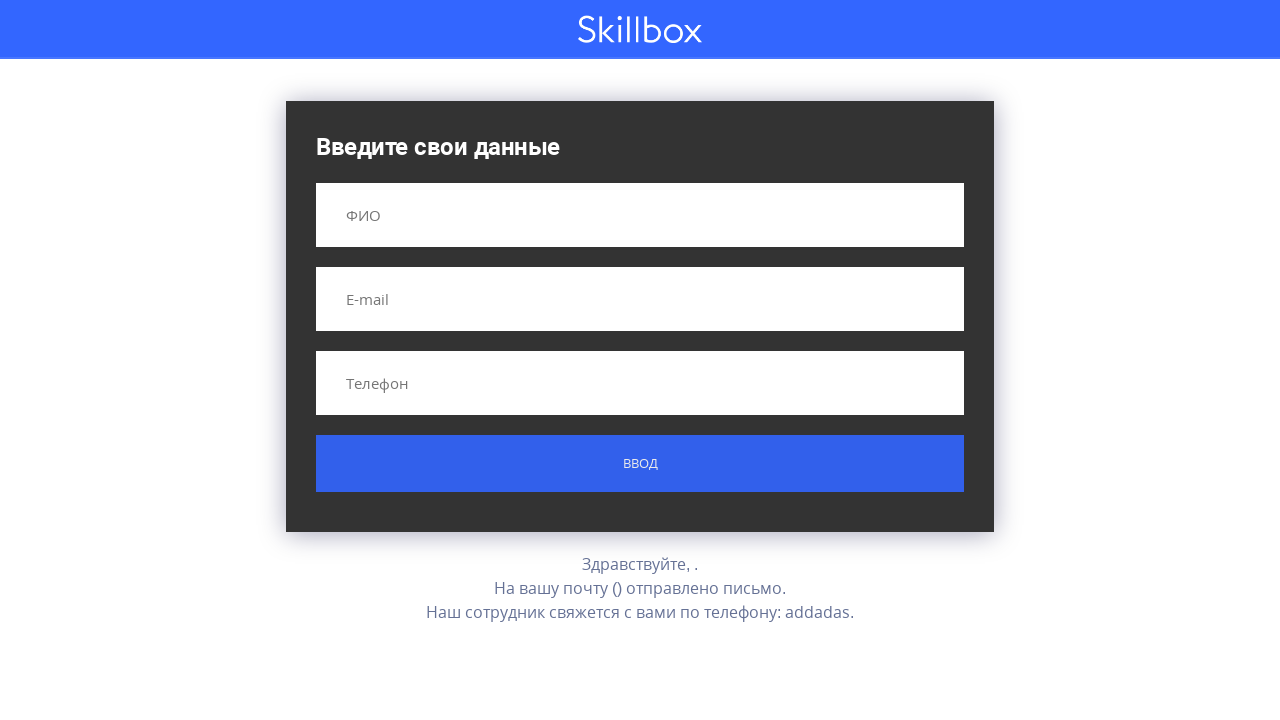

Form validation result appeared on screen
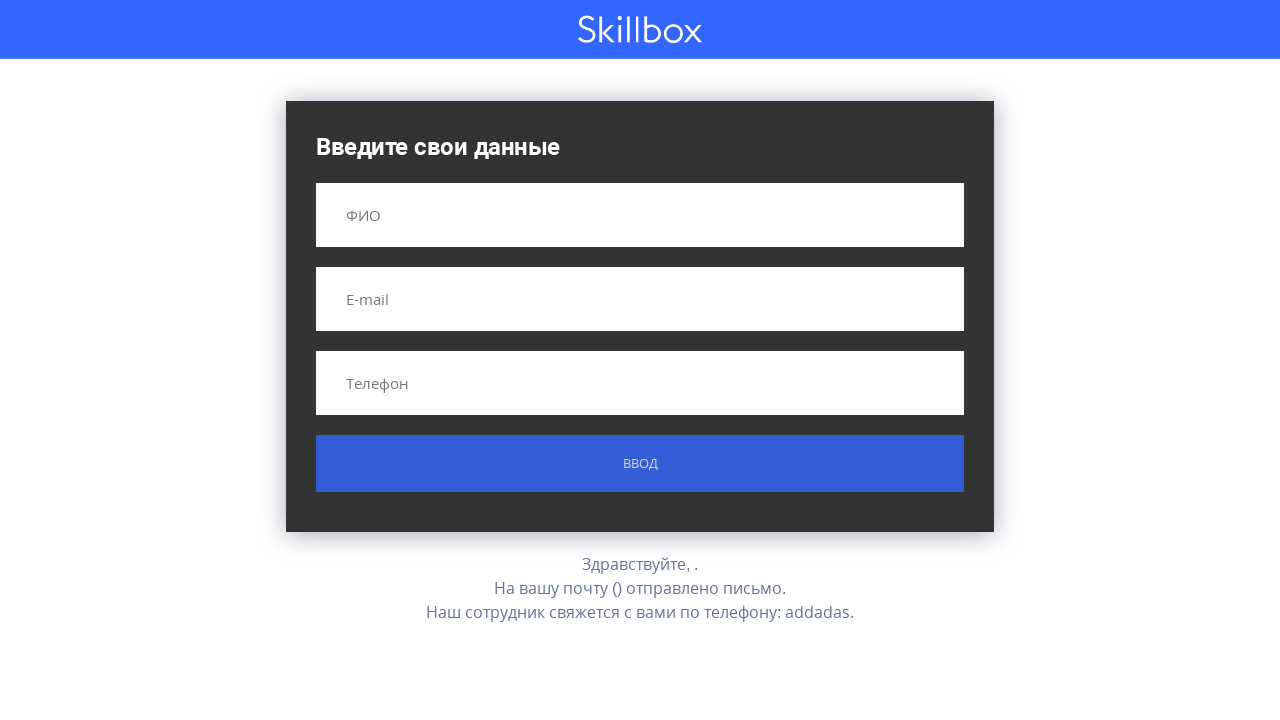

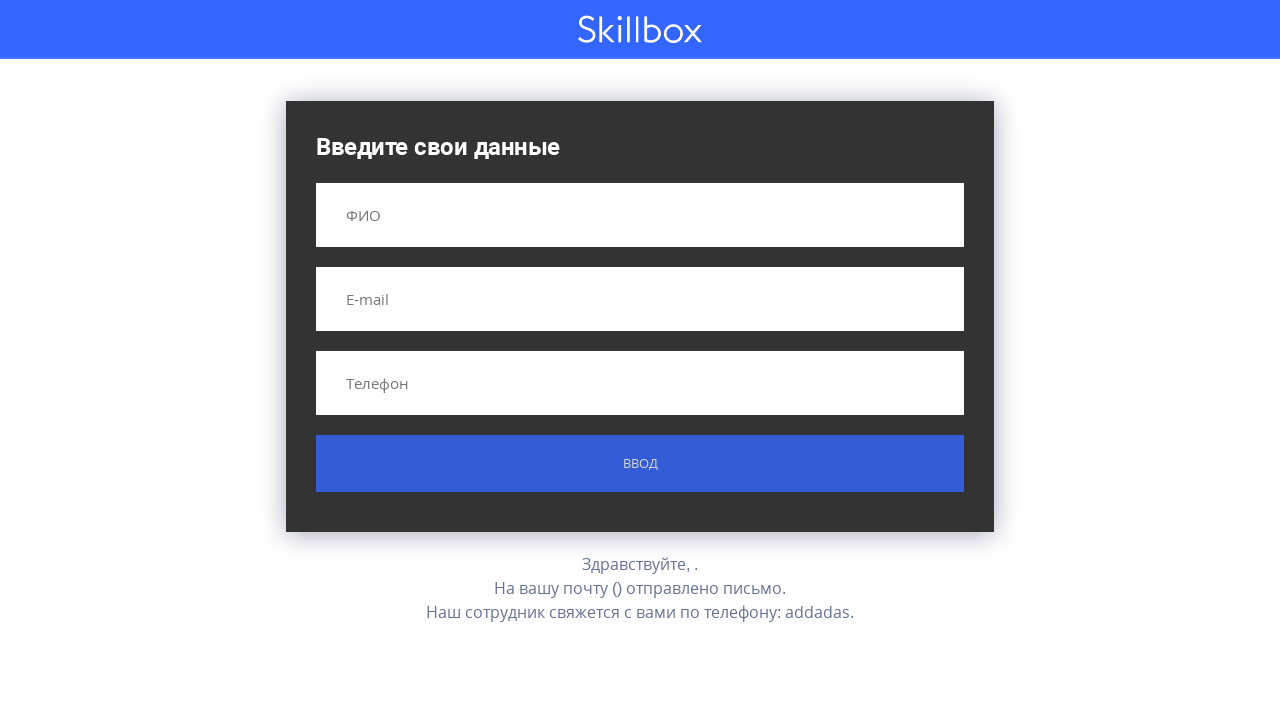